Tests dismissing a JavaScript confirm dialog by clicking the second button and verifying the cancel action

Starting URL: https://the-internet.herokuapp.com/javascript_alerts

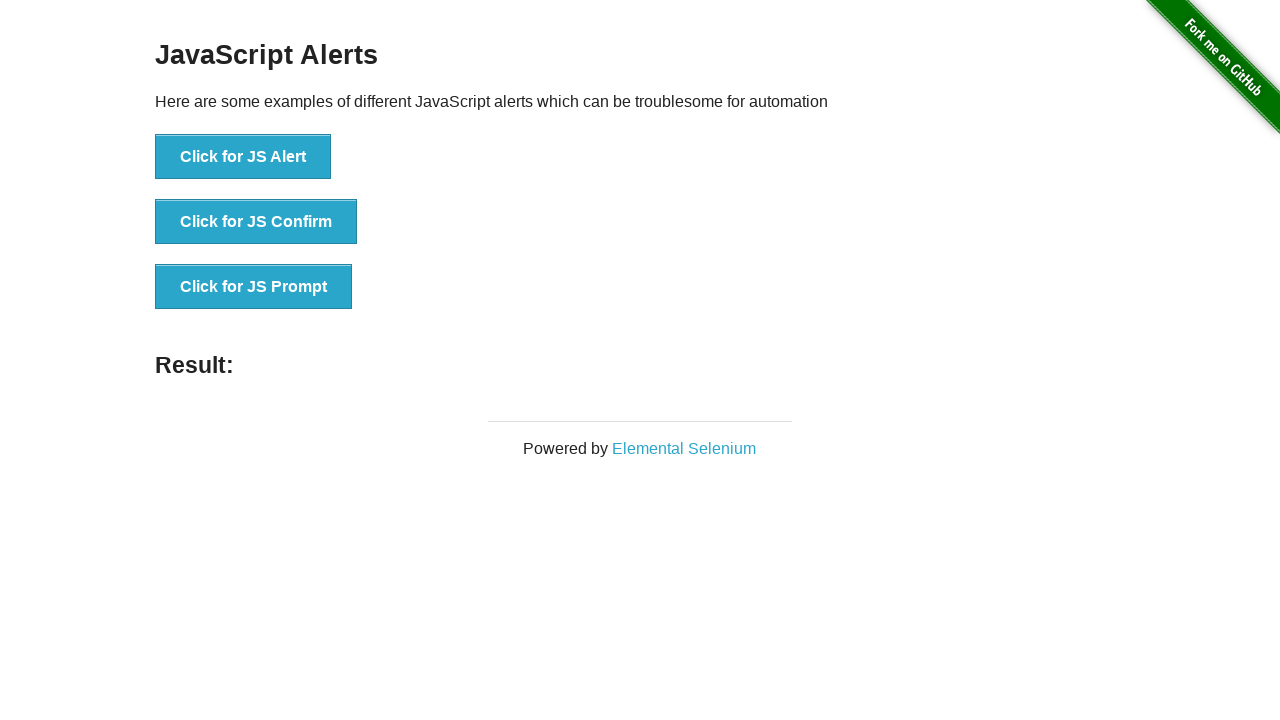

Clicked the JS confirm dialog button at (256, 222) on button[onclick='jsConfirm()']
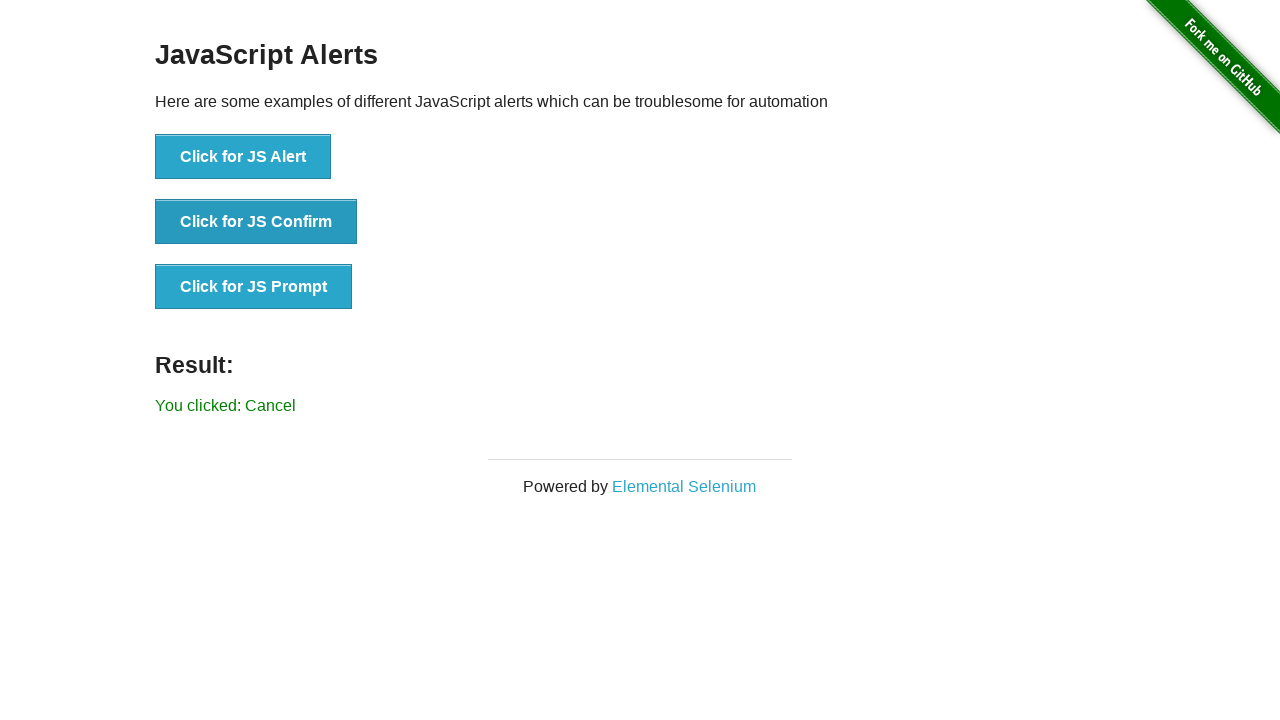

Set up dialog handler to dismiss the confirm dialog
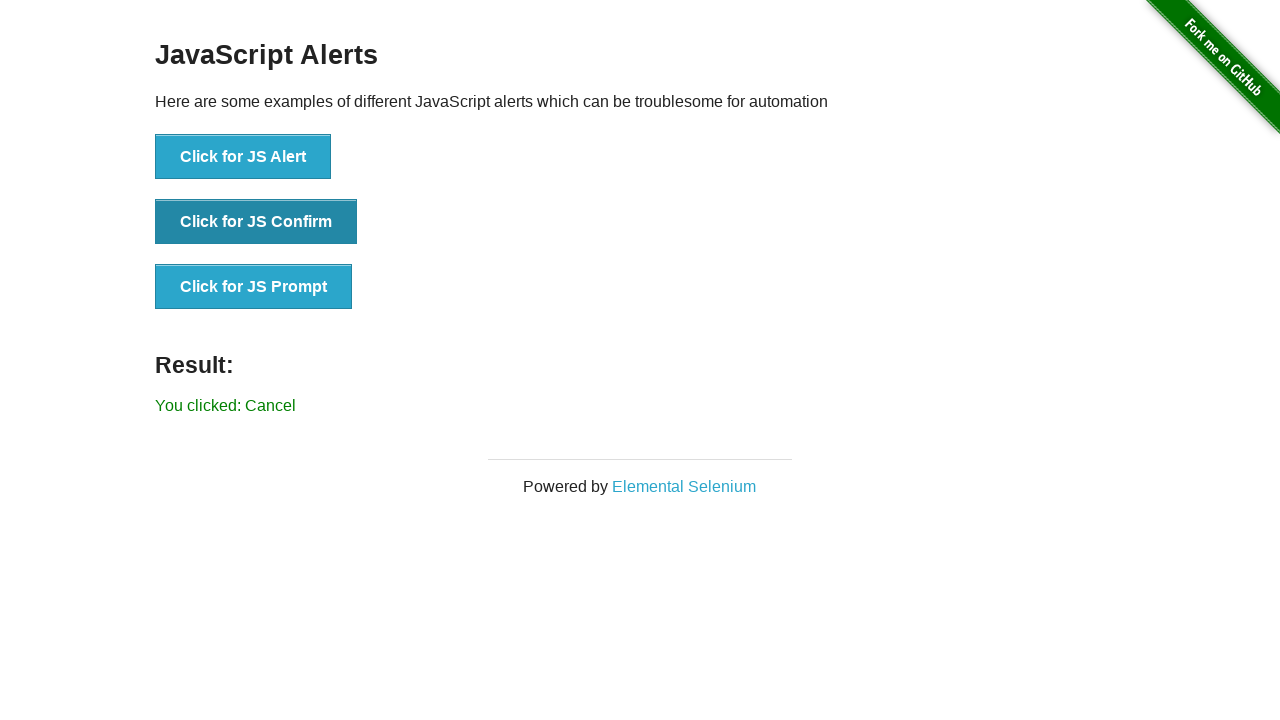

Located result element
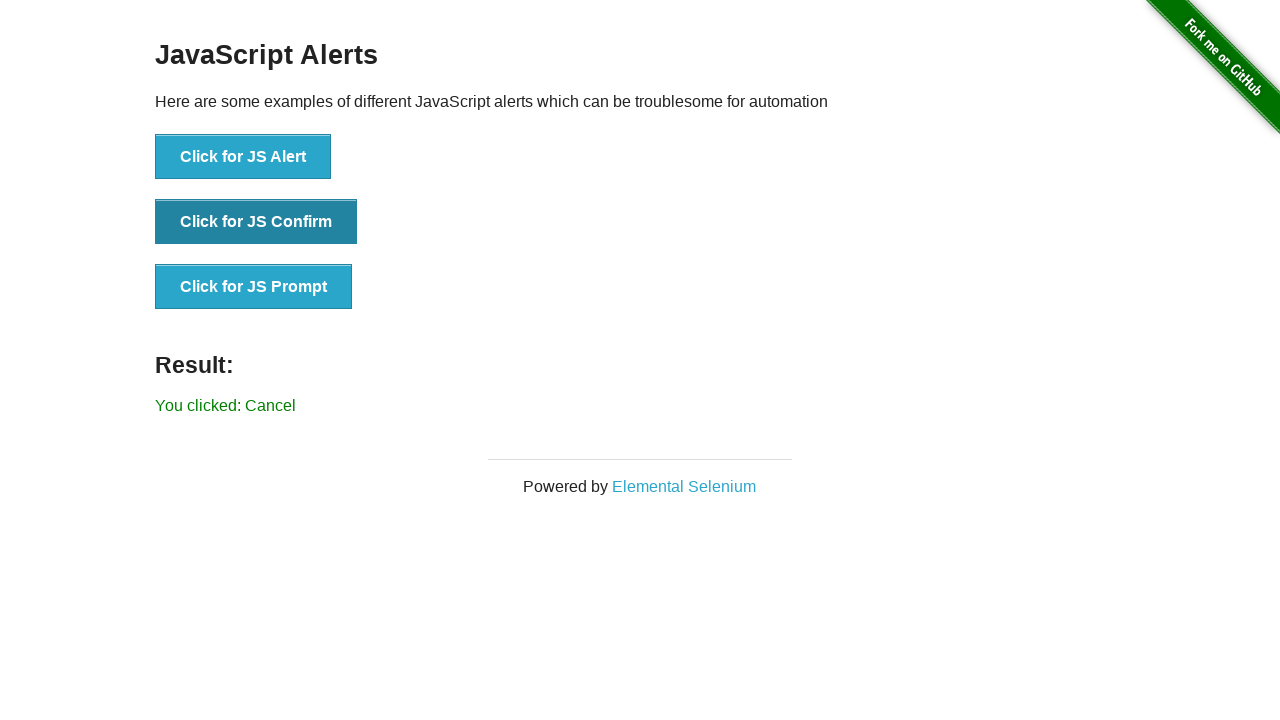

Verified result message does not contain 'successfuly' - confirming cancel action was registered
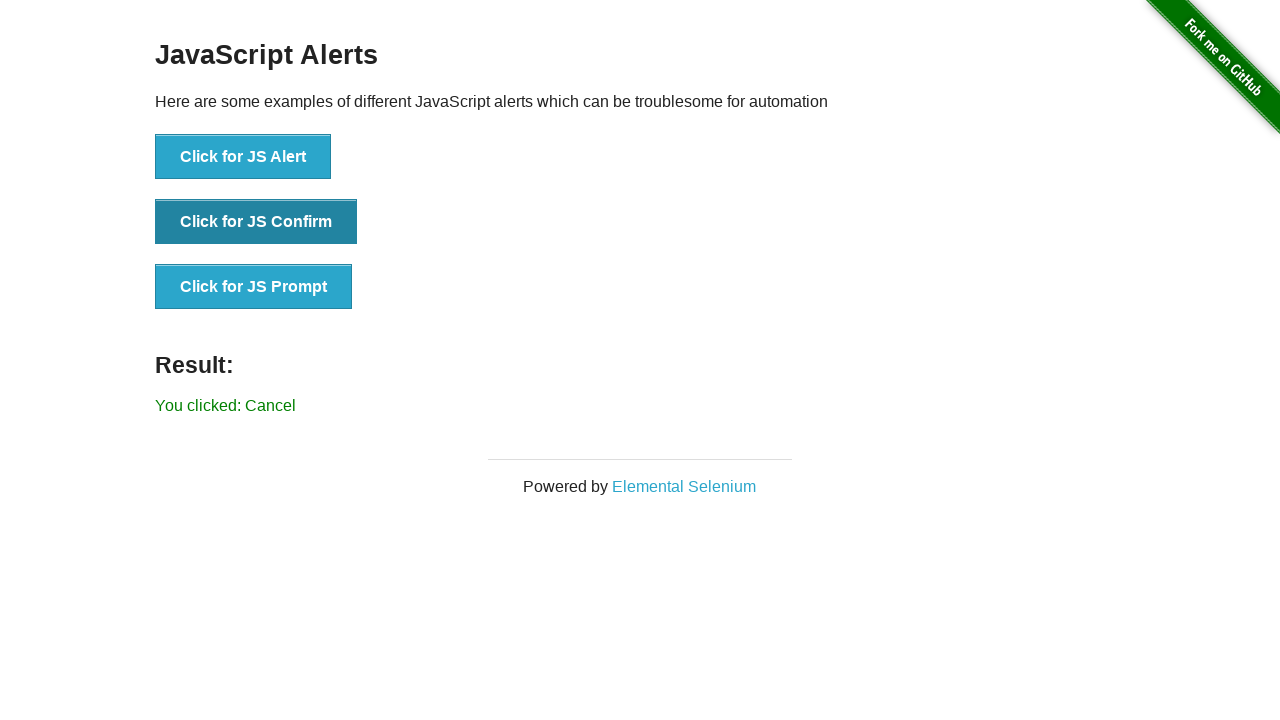

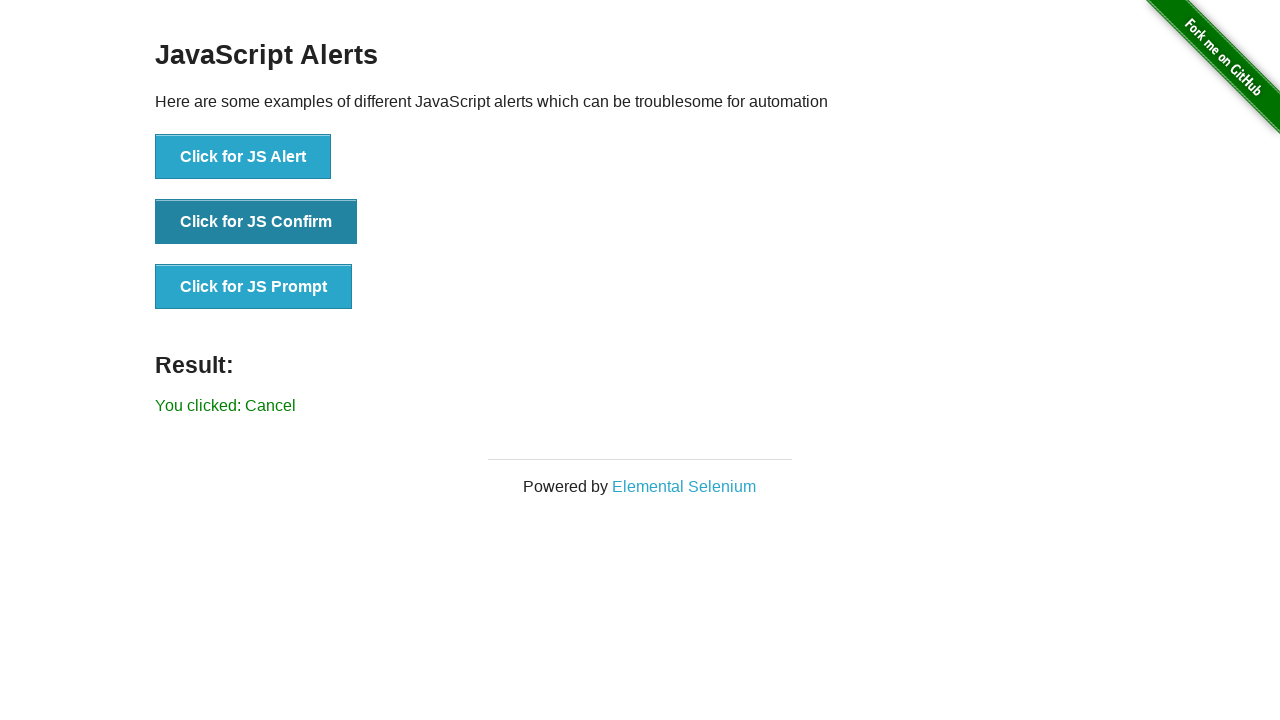